Tests single input field functionality on the Simple Form Demo page by entering a message and verifying it is displayed correctly

Starting URL: https://www.lambdatest.com/selenium-playground/

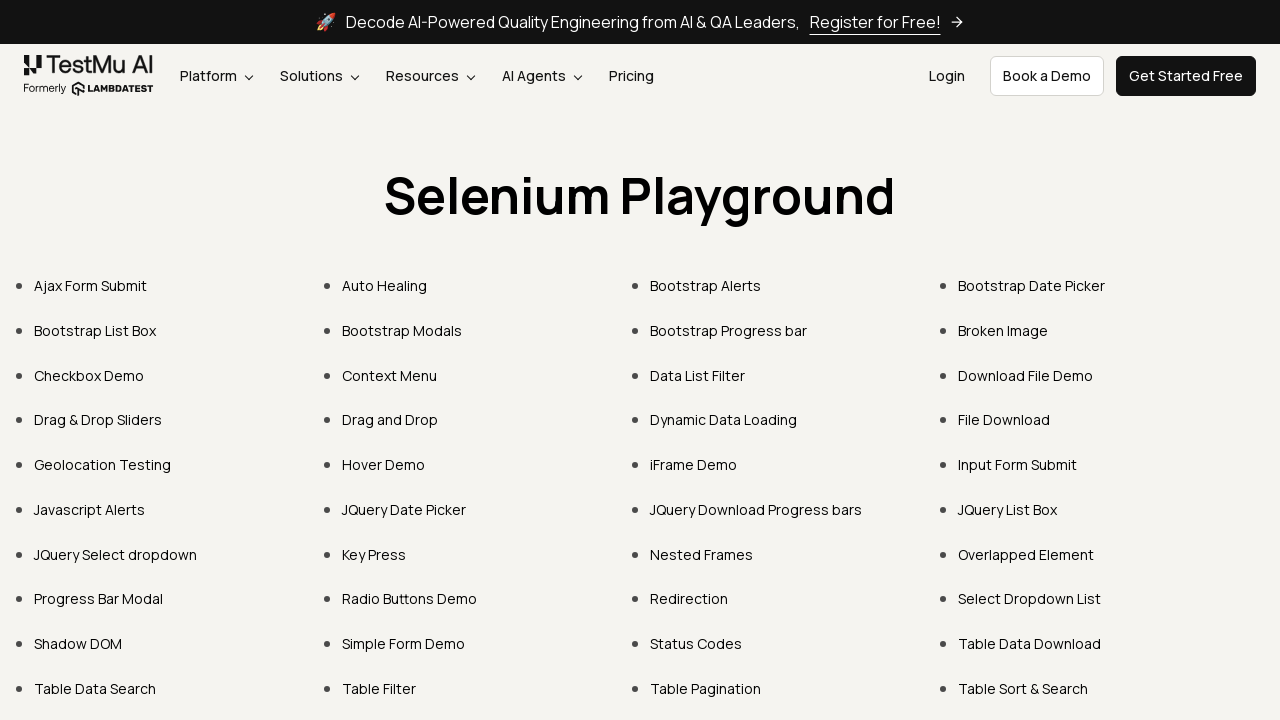

Clicked on Simple Form Demo link at (404, 644) on xpath=//a[.="Simple Form Demo"]
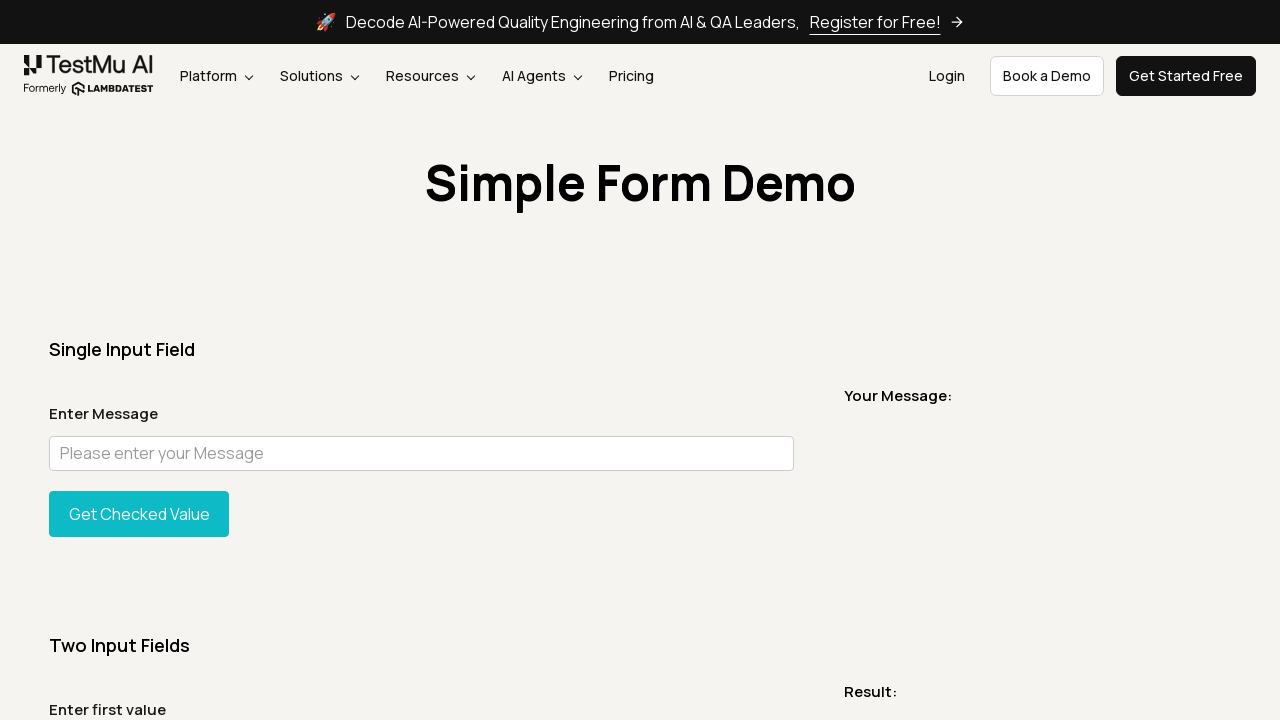

Simple Form Demo page loaded successfully
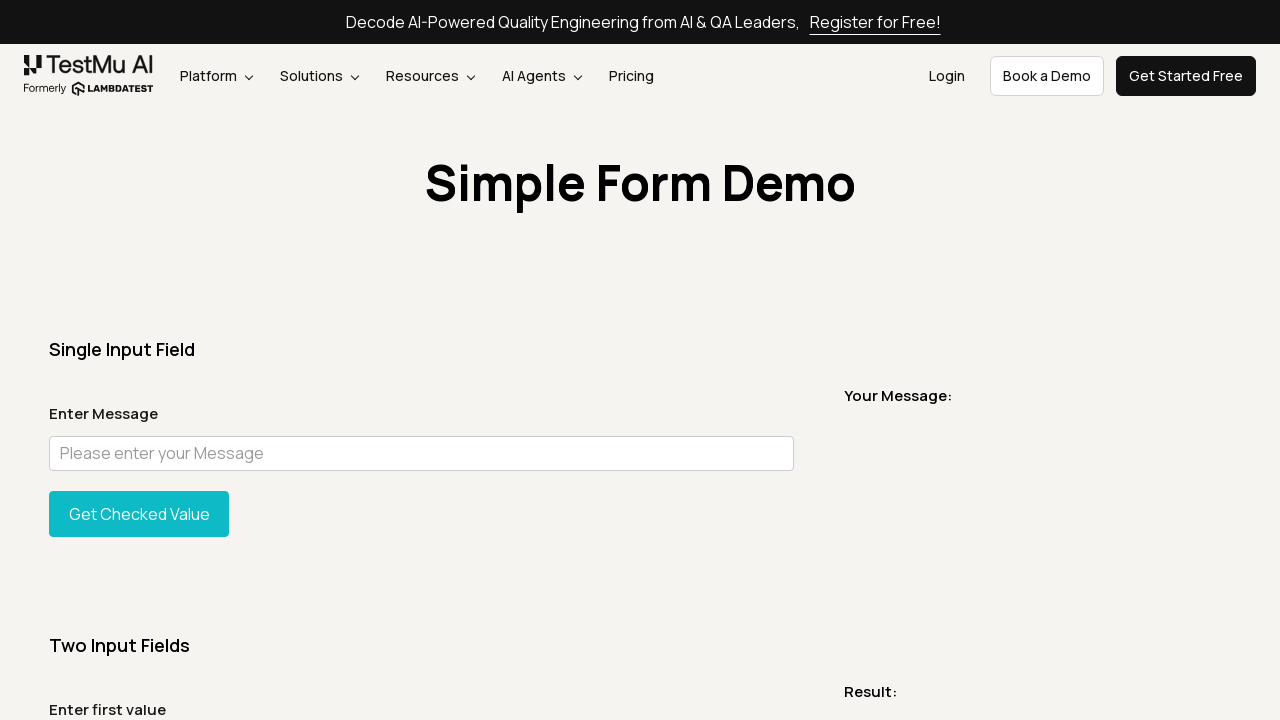

Entered message in the input field: 'Hello! John Smith, Welcome to the LambdaTest Selenium Playground.' on //input[@id="user-message"]
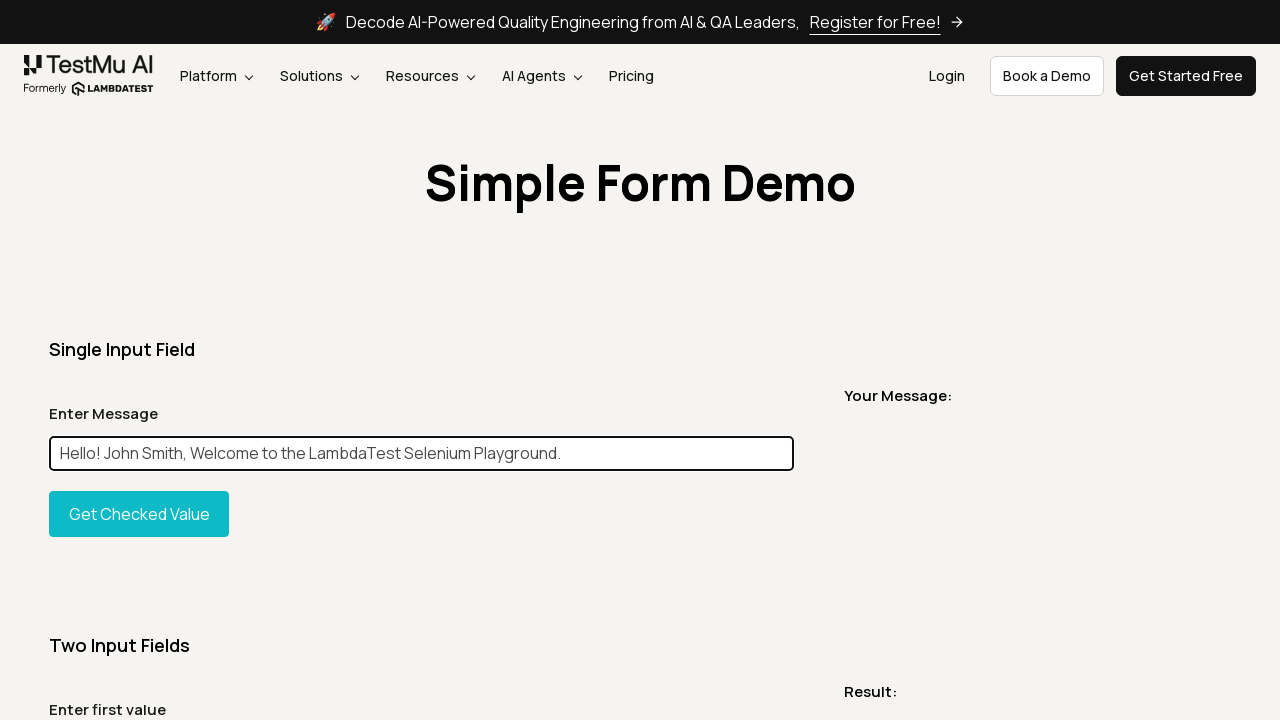

Clicked the Get Checked Value button at (139, 514) on xpath=//button[.="Get Checked Value"]
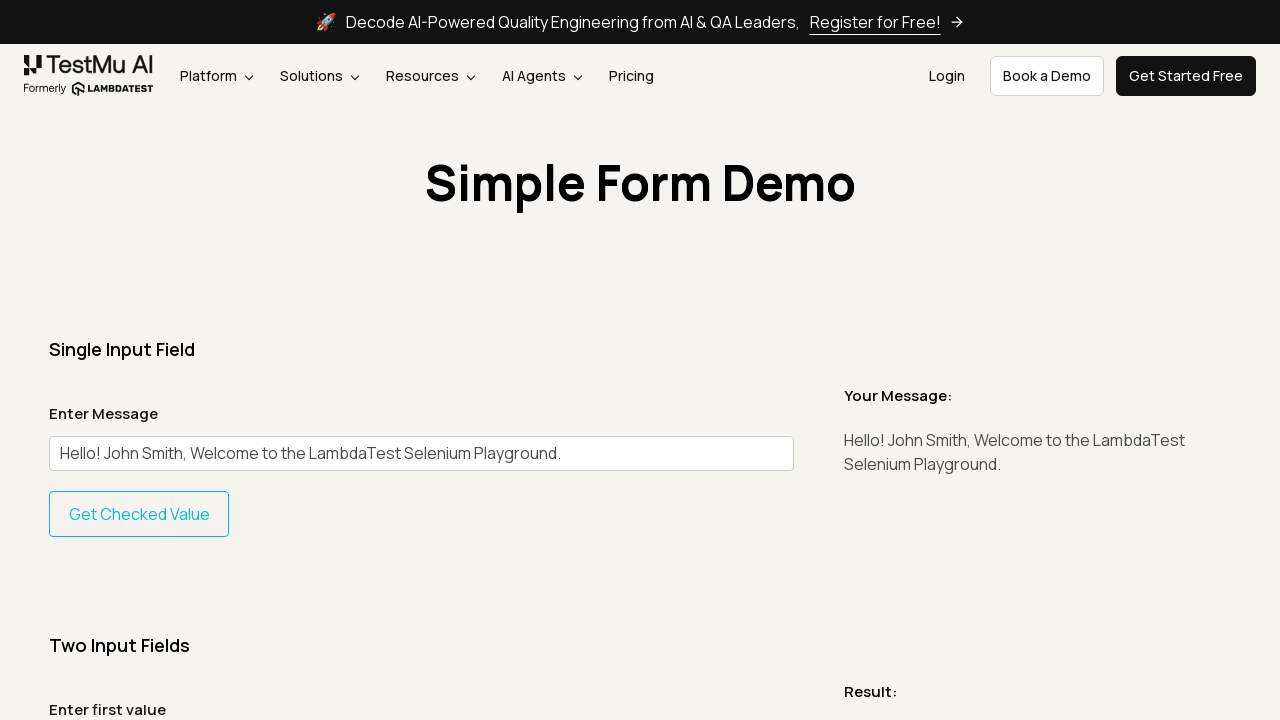

Message displayed successfully on the page
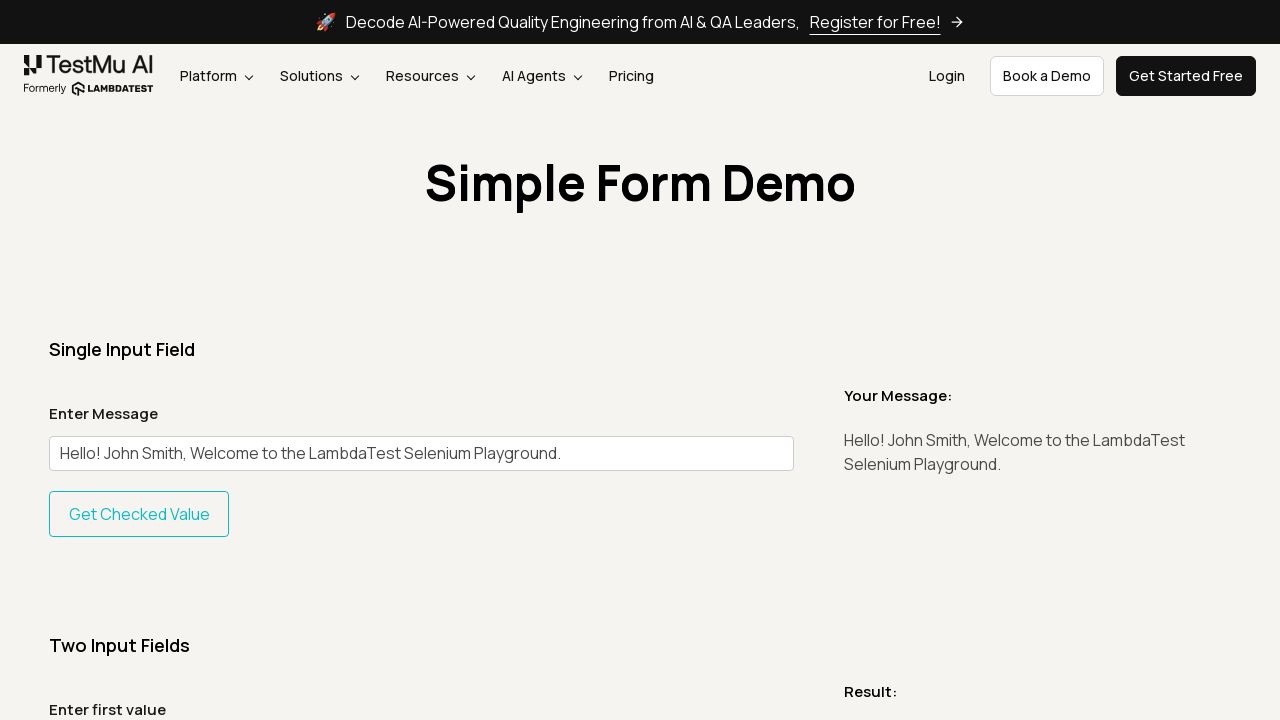

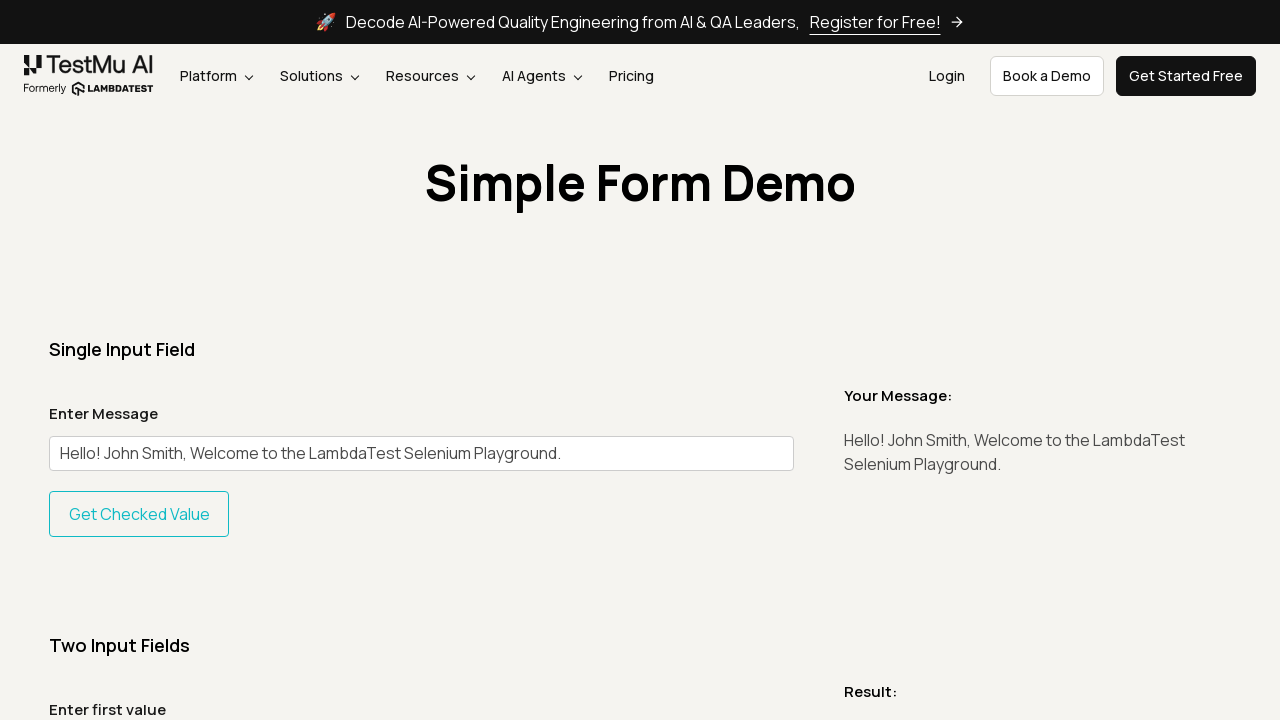